Tests clearing the complete state of all items by checking then unchecking the toggle-all checkbox

Starting URL: https://demo.playwright.dev/todomvc

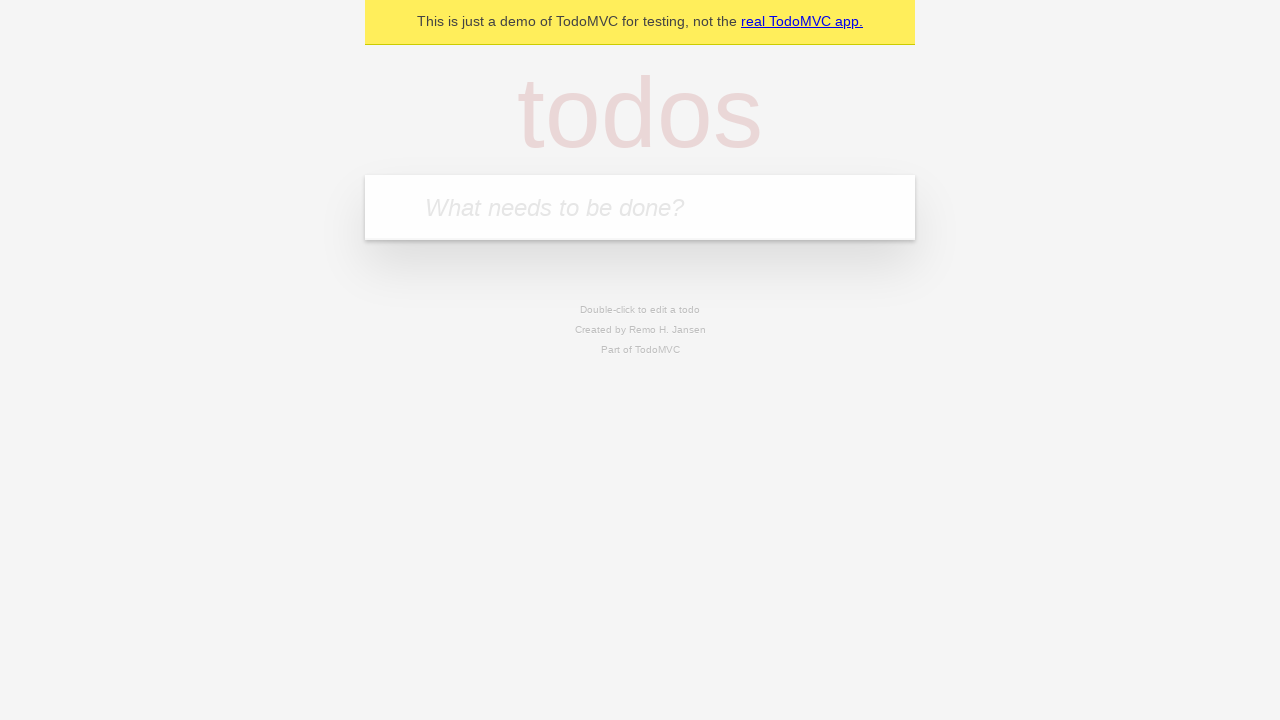

Filled new todo field with 'buy some Cheddar cheese' on internal:attr=[placeholder="What needs to be done?"i]
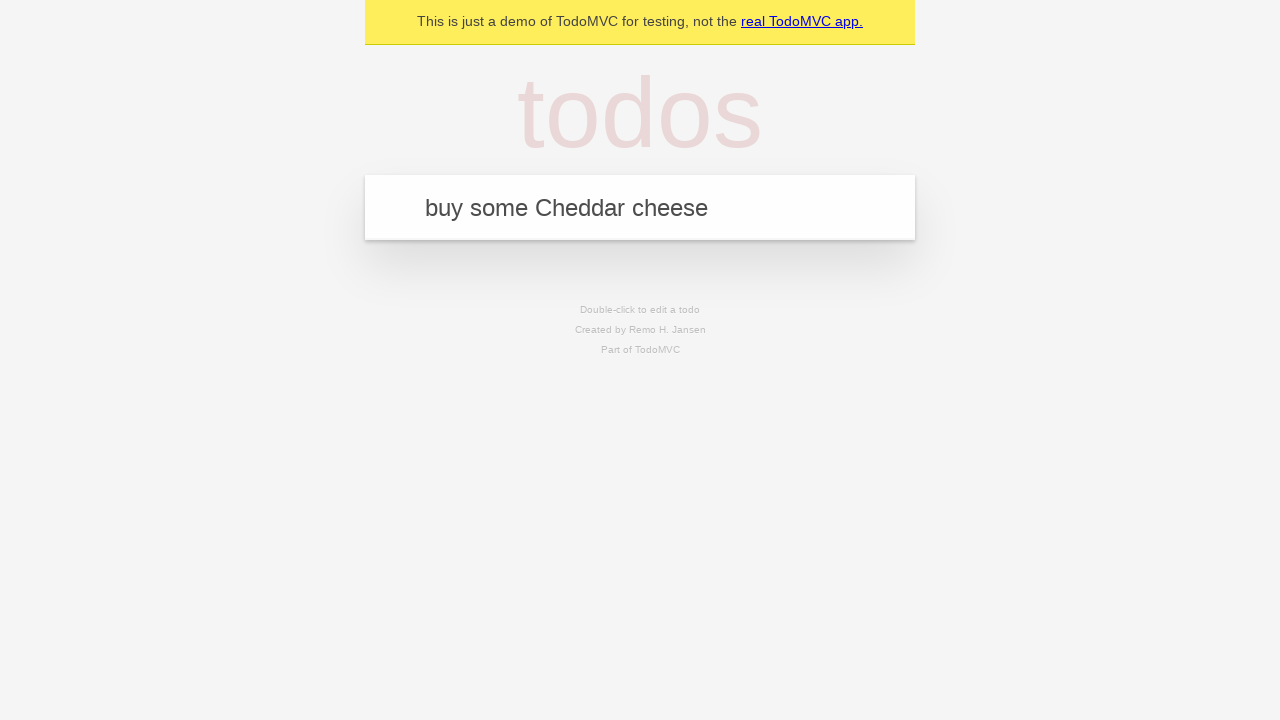

Pressed Enter to create todo item 'buy some Cheddar cheese' on internal:attr=[placeholder="What needs to be done?"i]
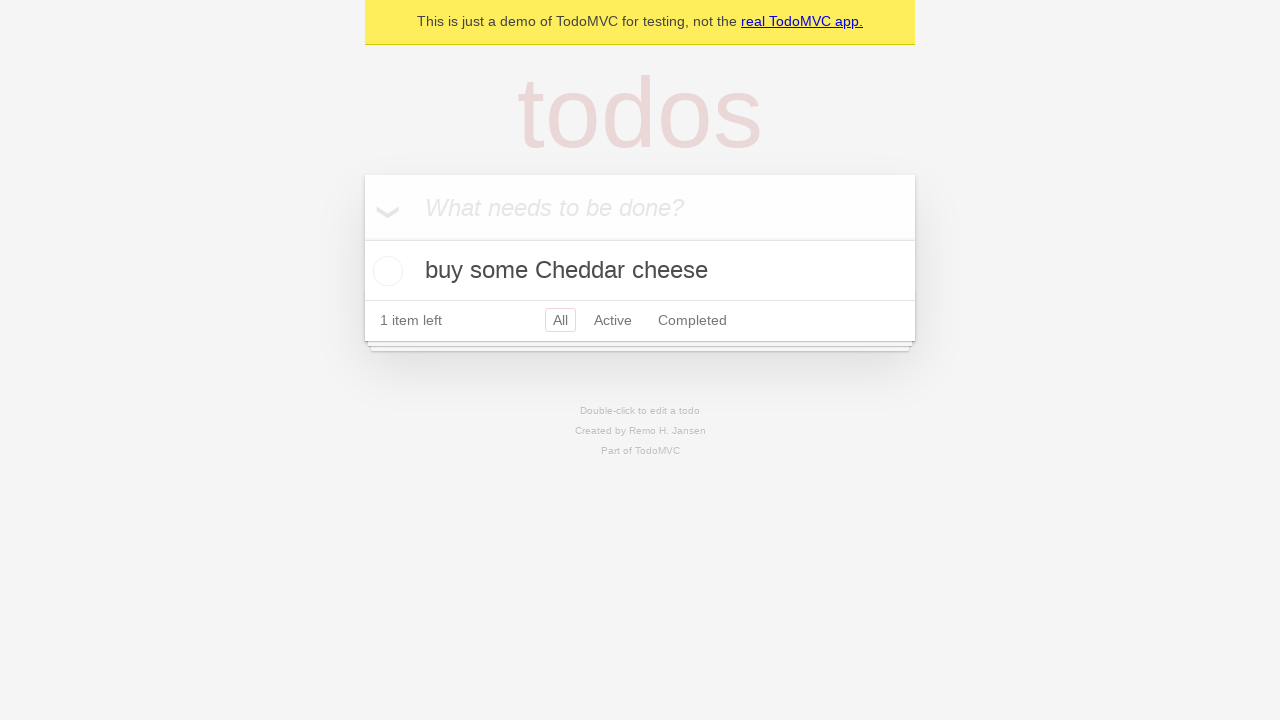

Filled new todo field with 'feed the dog' on internal:attr=[placeholder="What needs to be done?"i]
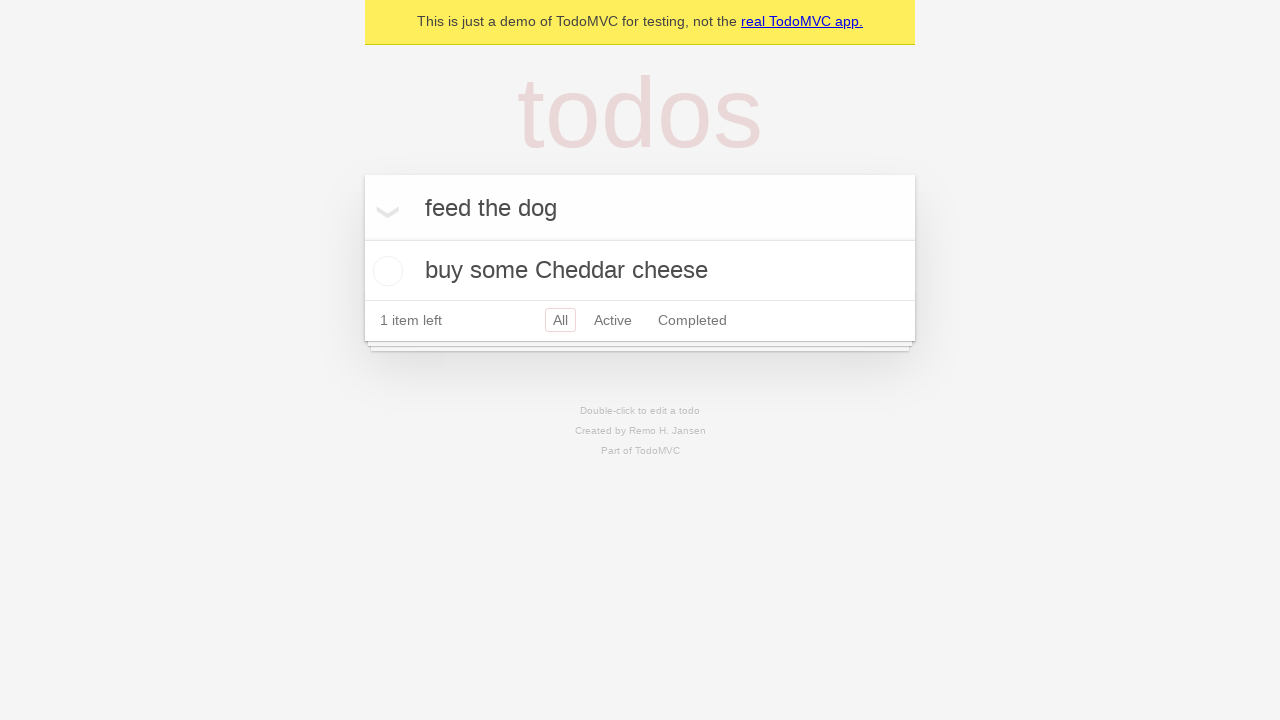

Pressed Enter to create todo item 'feed the dog' on internal:attr=[placeholder="What needs to be done?"i]
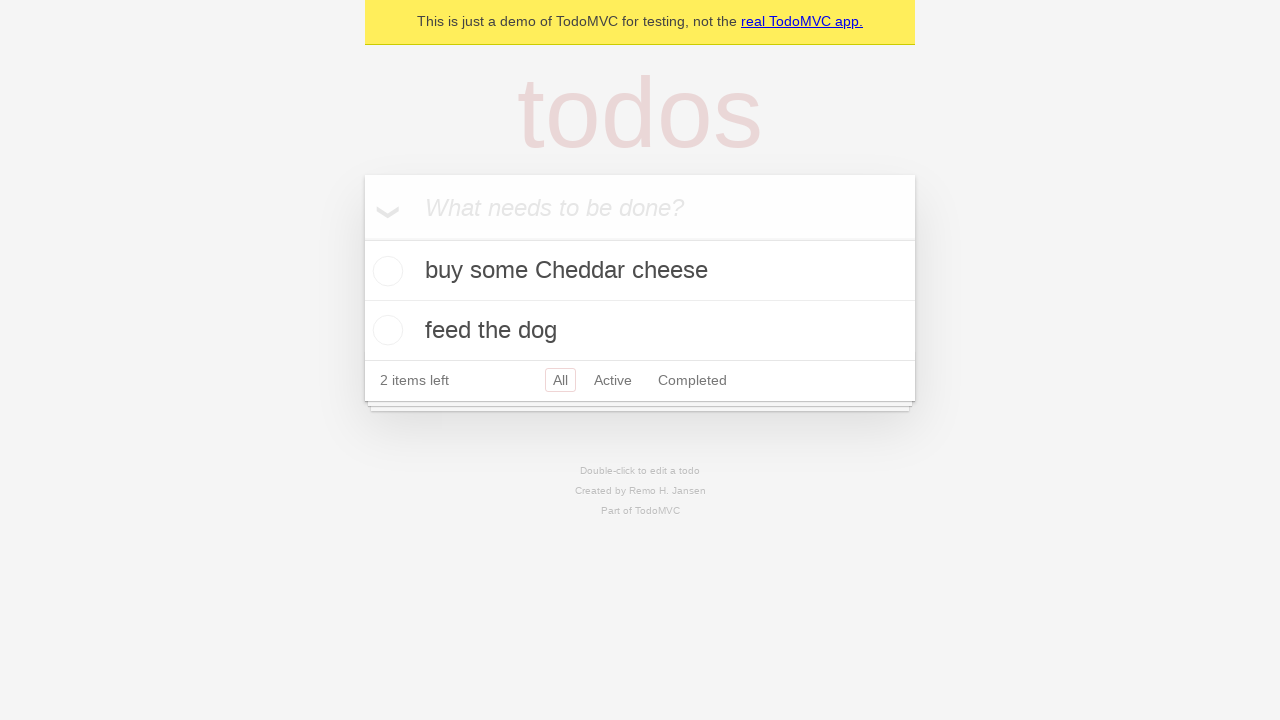

Filled new todo field with 'book a doctors appointment' on internal:attr=[placeholder="What needs to be done?"i]
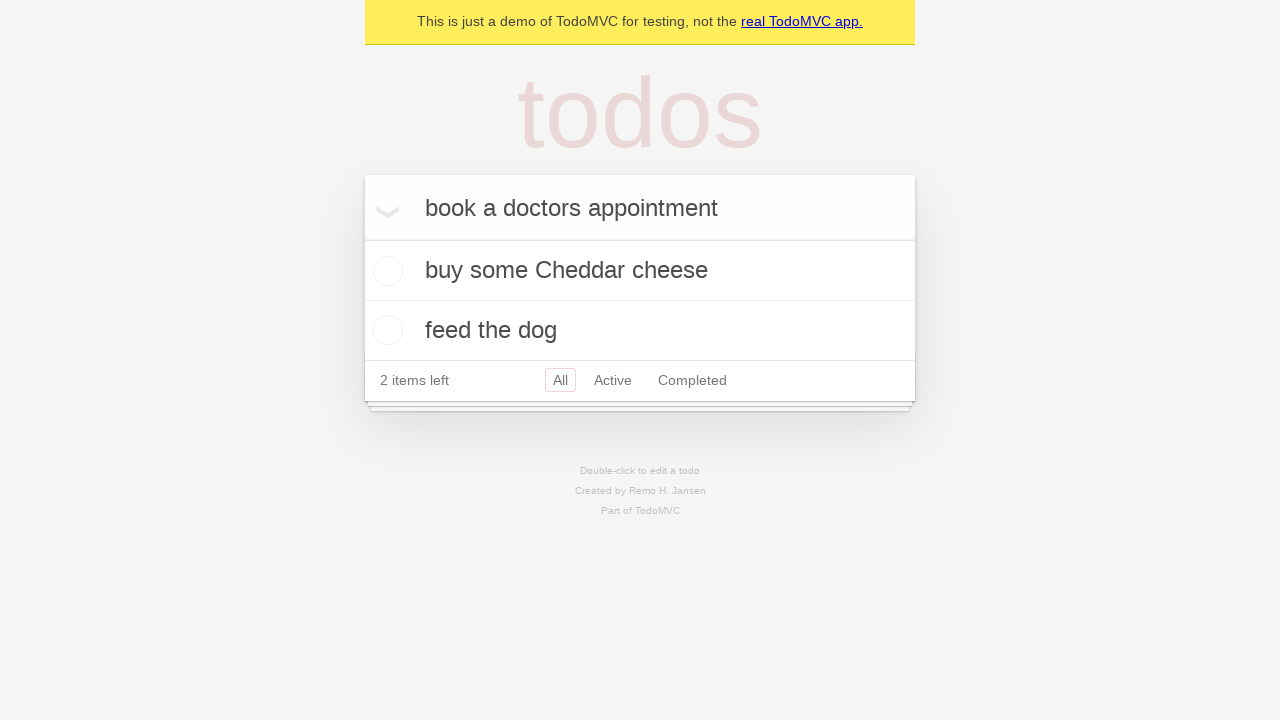

Pressed Enter to create todo item 'book a doctors appointment' on internal:attr=[placeholder="What needs to be done?"i]
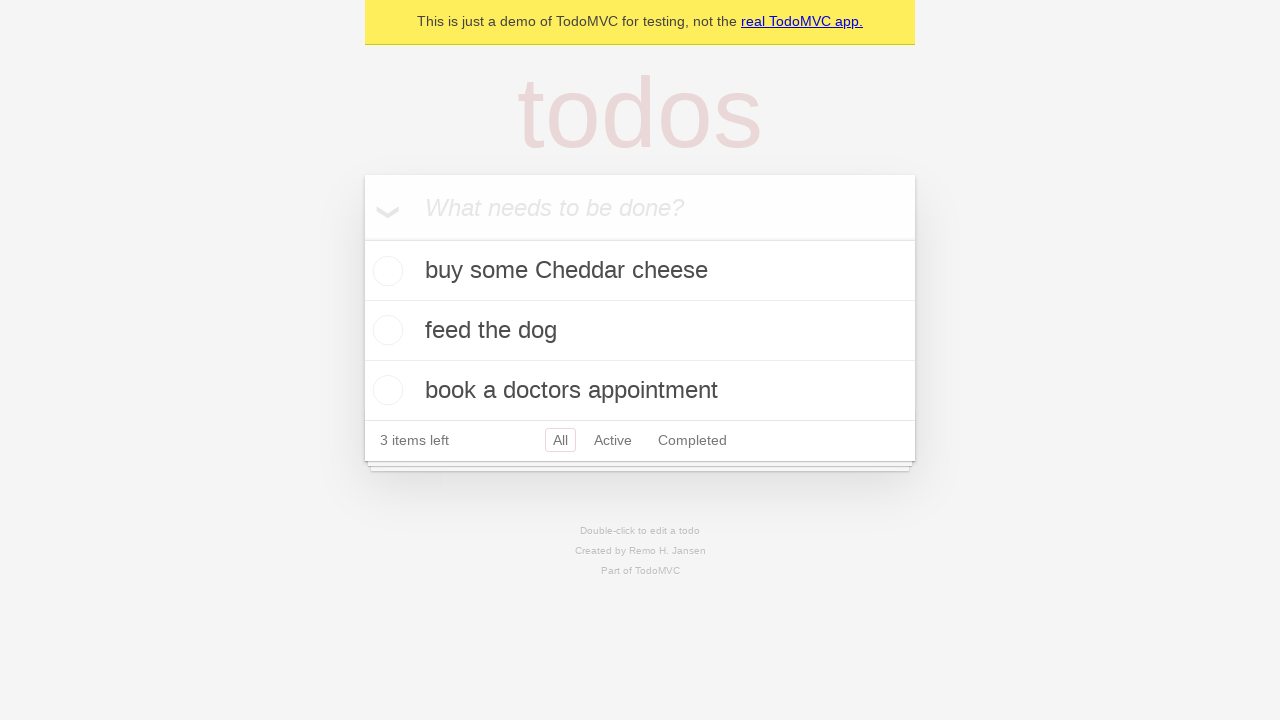

Waited for all 3 todo items to be rendered
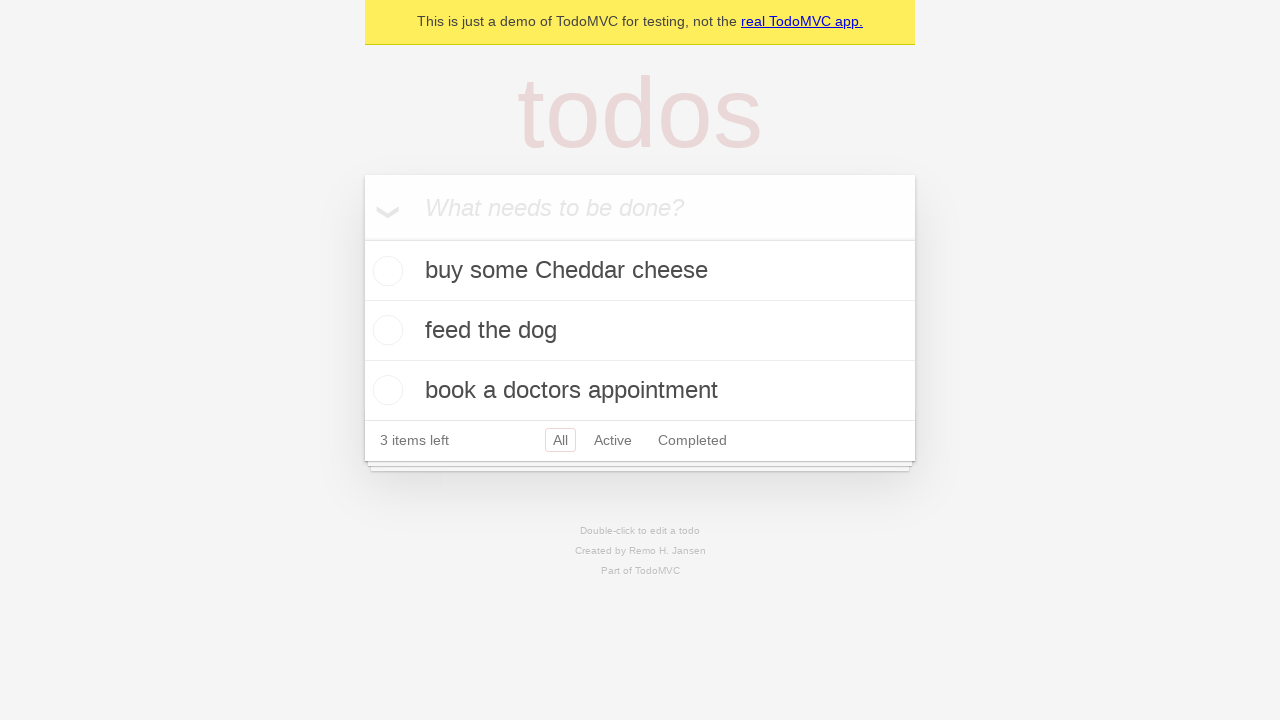

Located the toggle-all checkbox
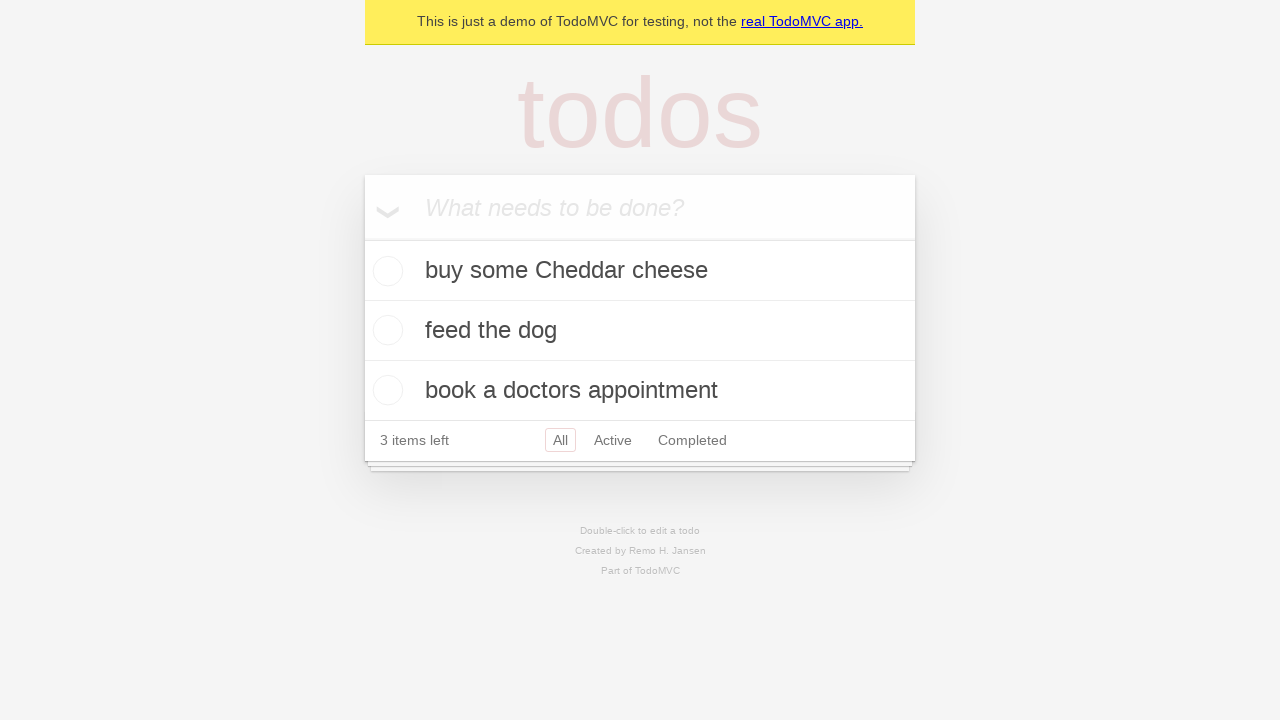

Checked the toggle-all checkbox to mark all items as complete at (362, 238) on internal:label="Mark all as complete"i
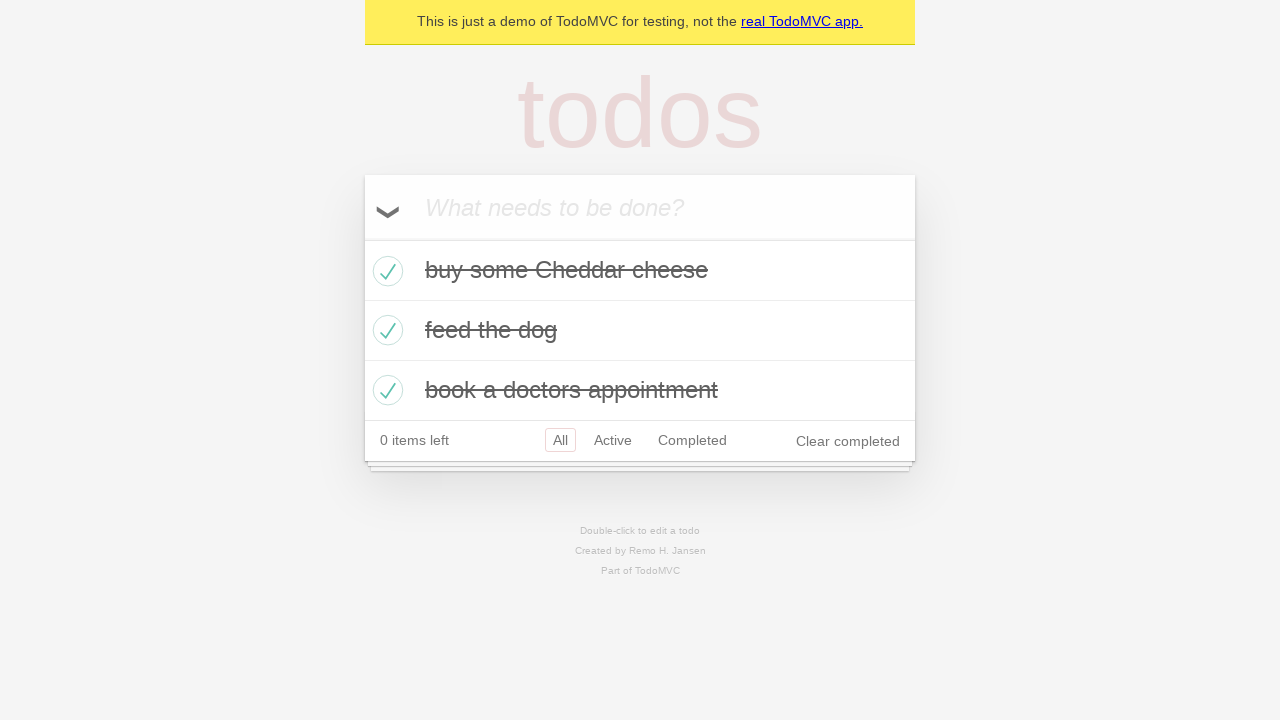

Unchecked the toggle-all checkbox to clear the complete state of all items at (362, 238) on internal:label="Mark all as complete"i
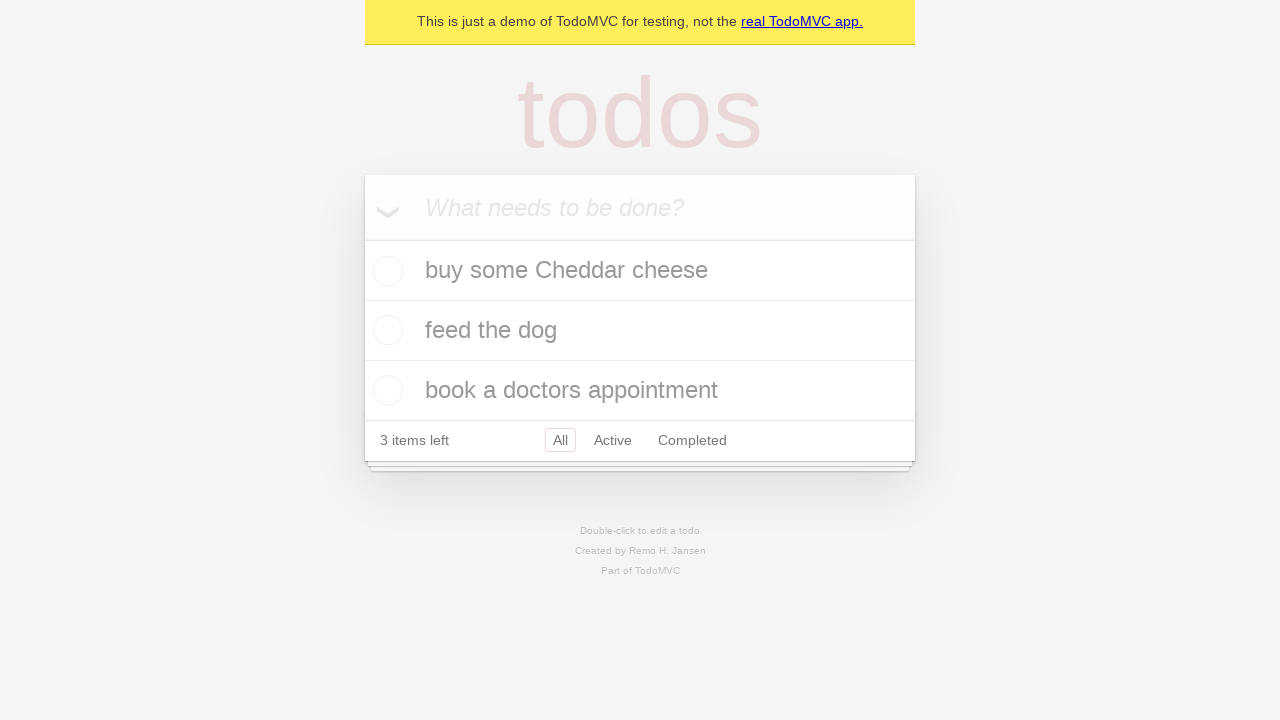

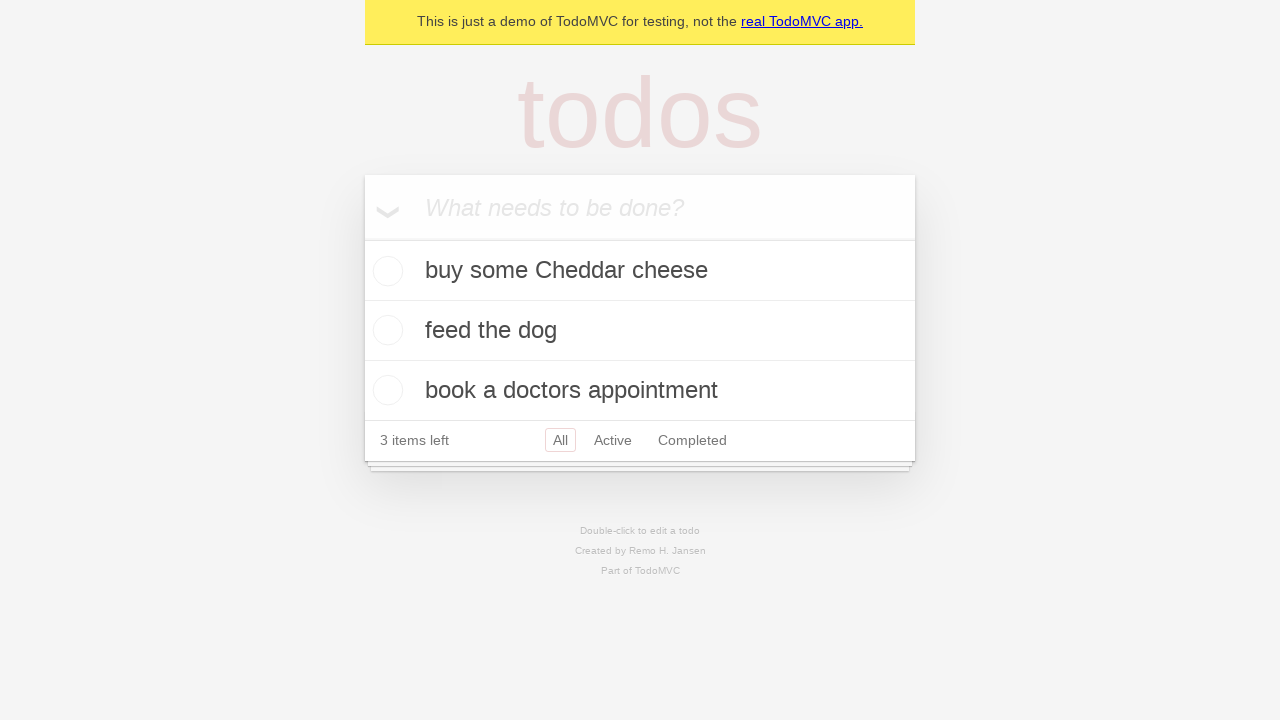